Tests the auto-suggestion feature on a bus booking website by typing a partial location name, waiting for suggestions to appear, and selecting one using keyboard navigation.

Starting URL: https://www.apsrtconline.in/oprs-web/guest/home.do?h=1

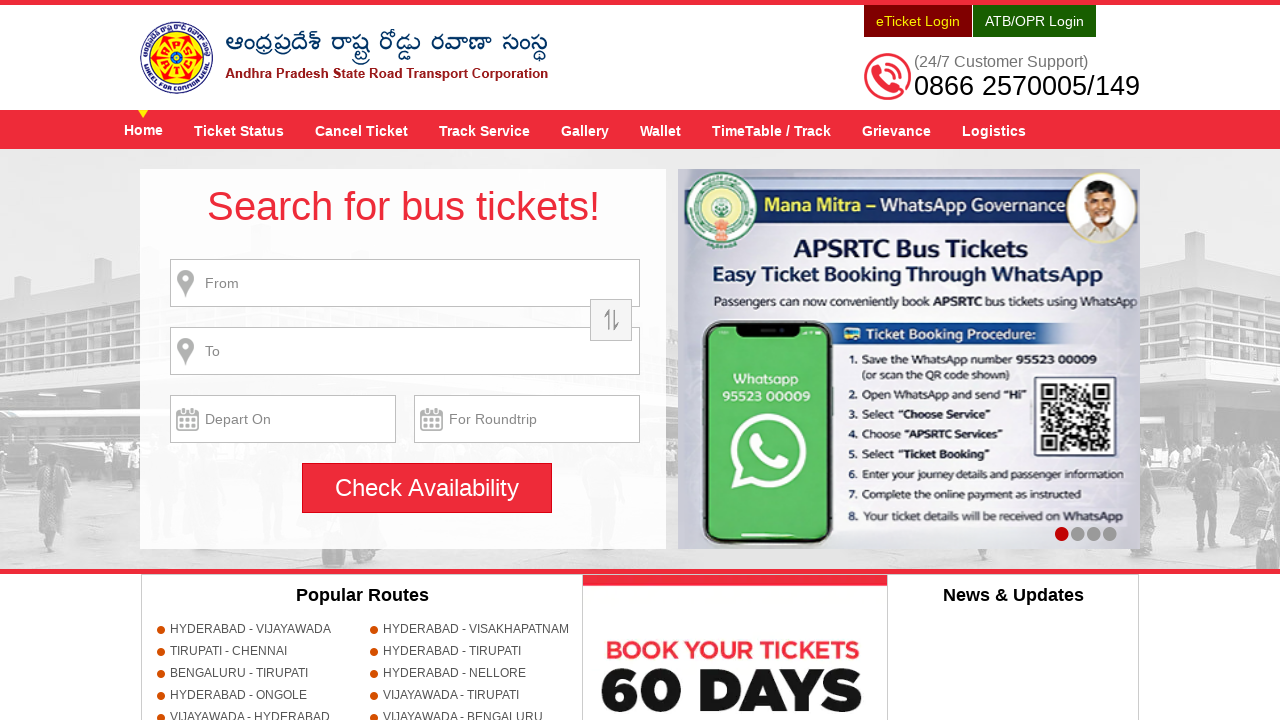

Waited for 'From Place' input field to be visible
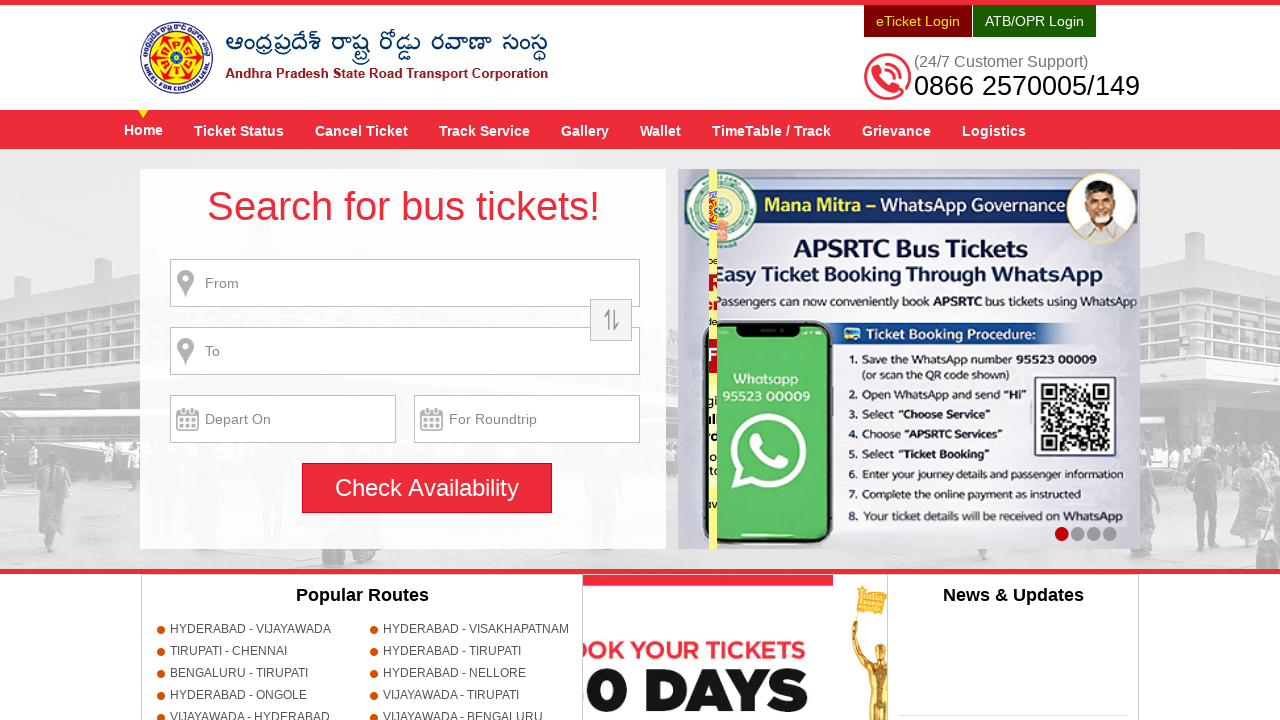

Typed 'HYD' in the 'From Place' input field to trigger auto-suggestions on input#fromPlaceName
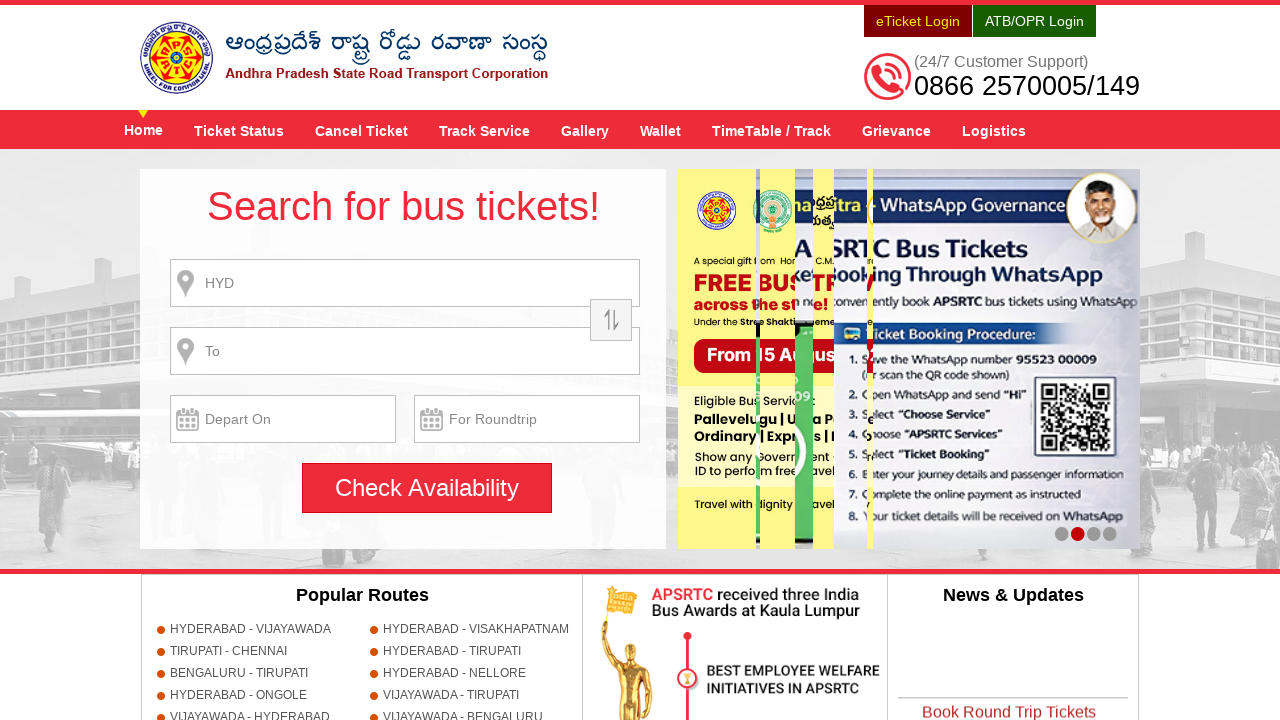

Waited 2 seconds for auto-suggestions to appear
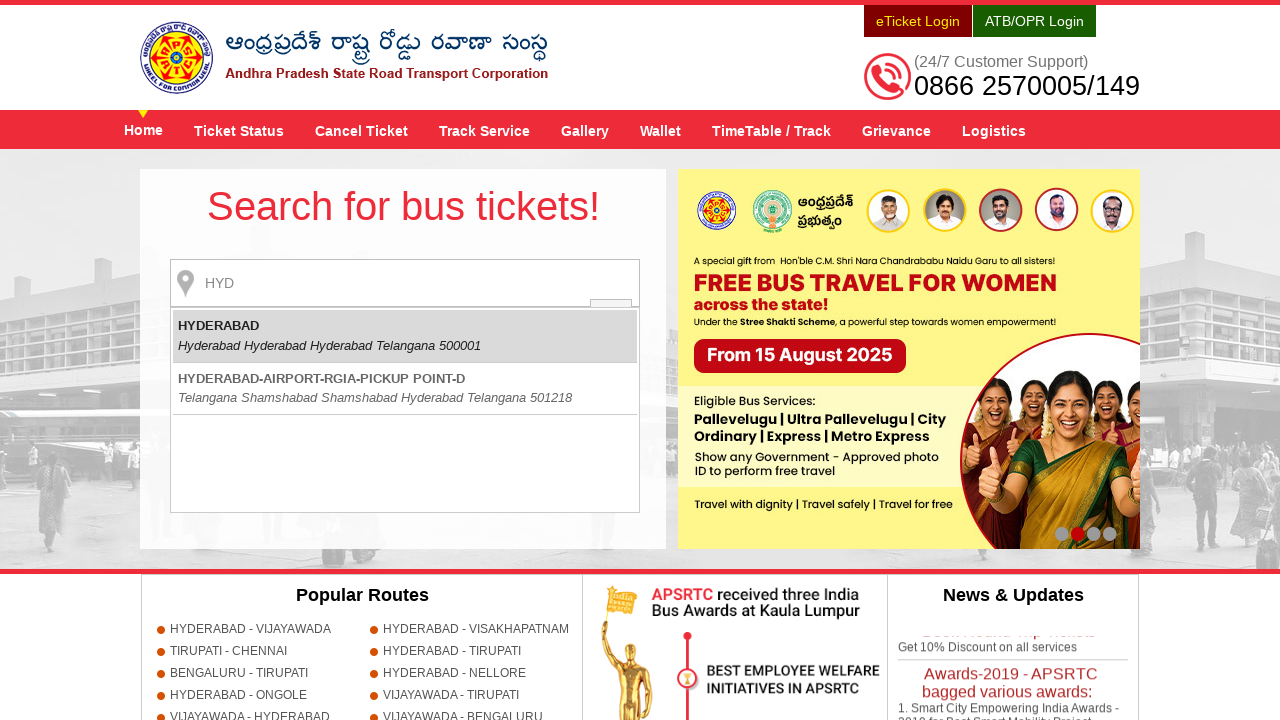

Pressed ArrowDown key to highlight the first suggestion
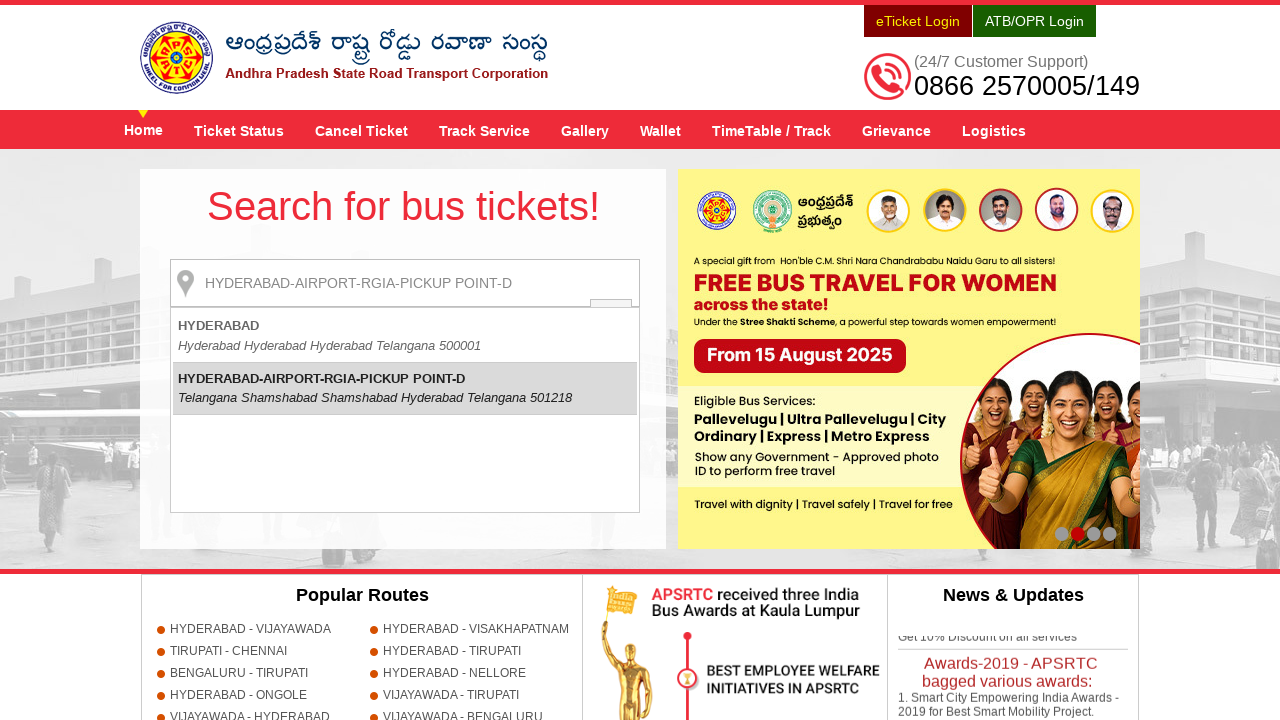

Pressed Enter key to select the highlighted suggestion
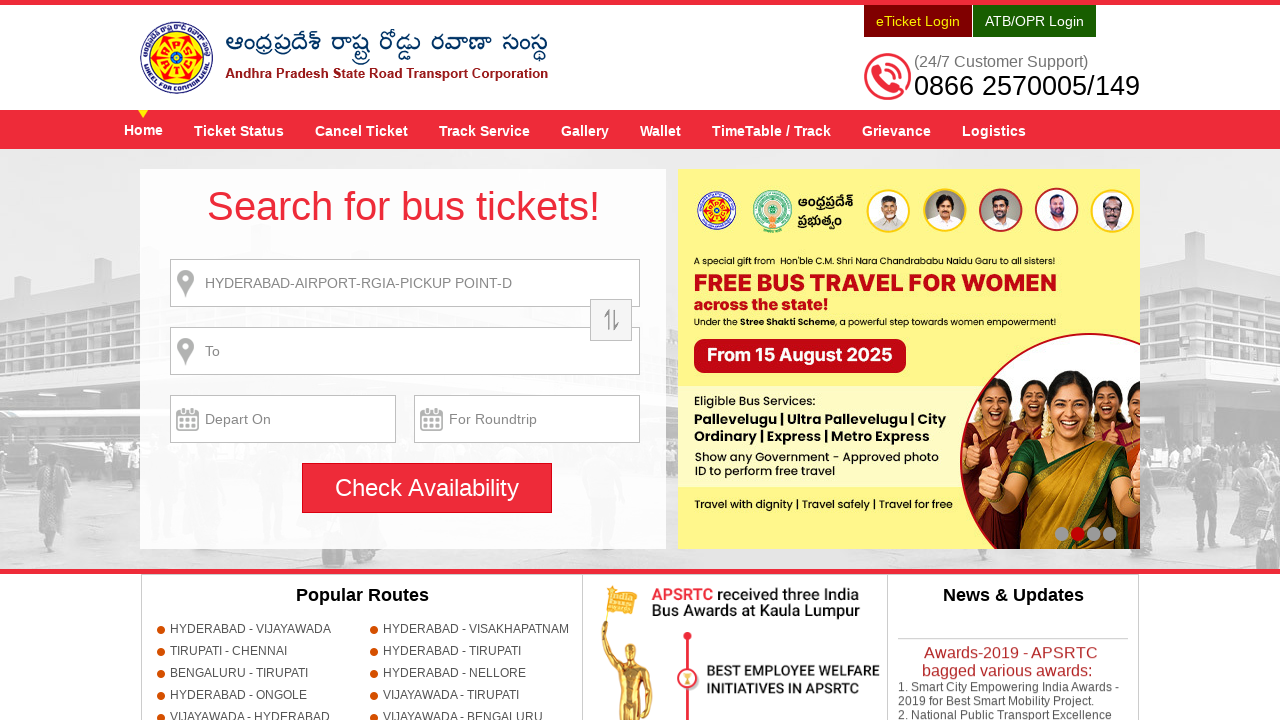

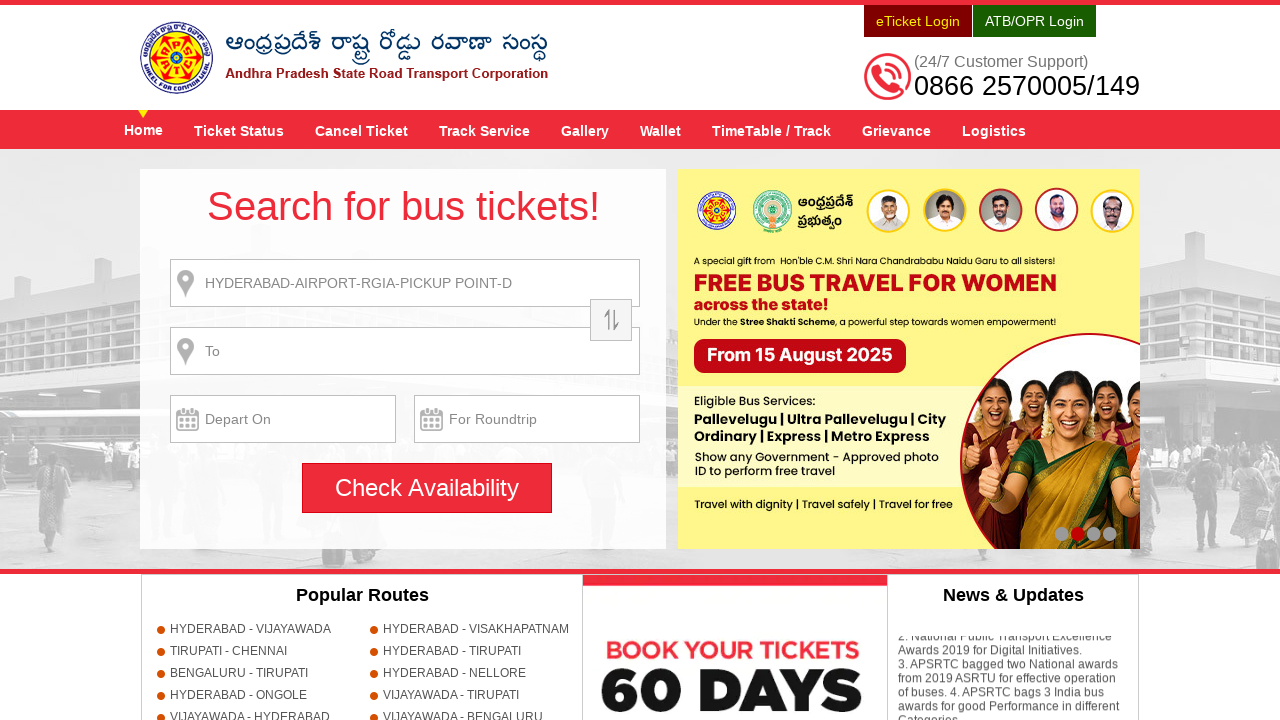